Tests keyboard actions by filling a text box form, then using copy and paste keyboard shortcuts to copy content from the current address field to the permanent address field

Starting URL: https://demoqa.com/text-box

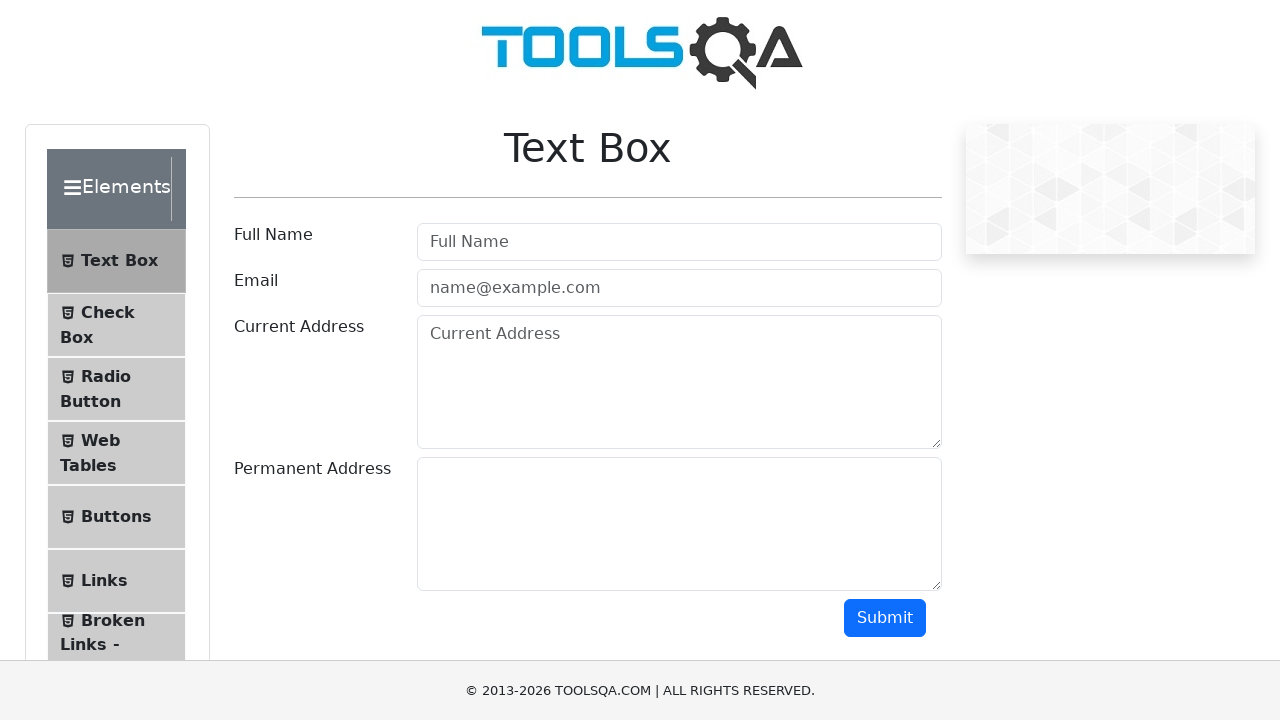

Filled full name field with 'THAMARAI SELVAN' on #userName
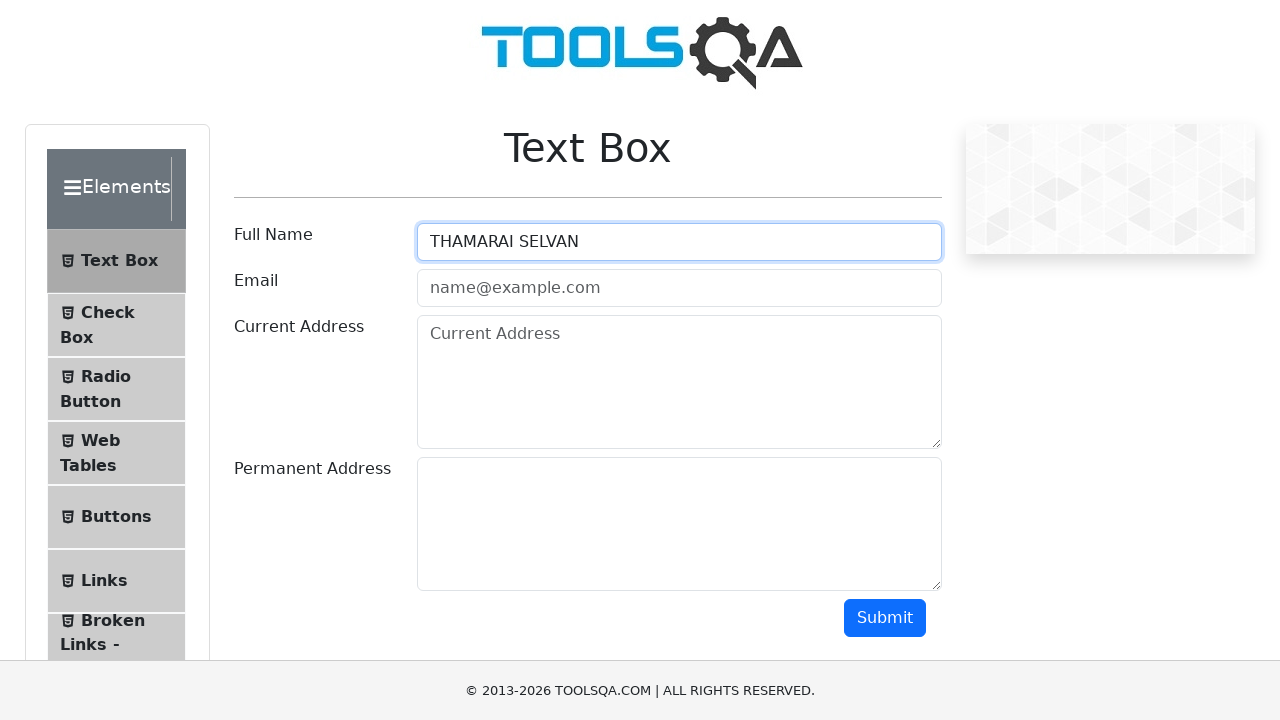

Filled email field with 'selvan.84@gmail.com' on #userEmail
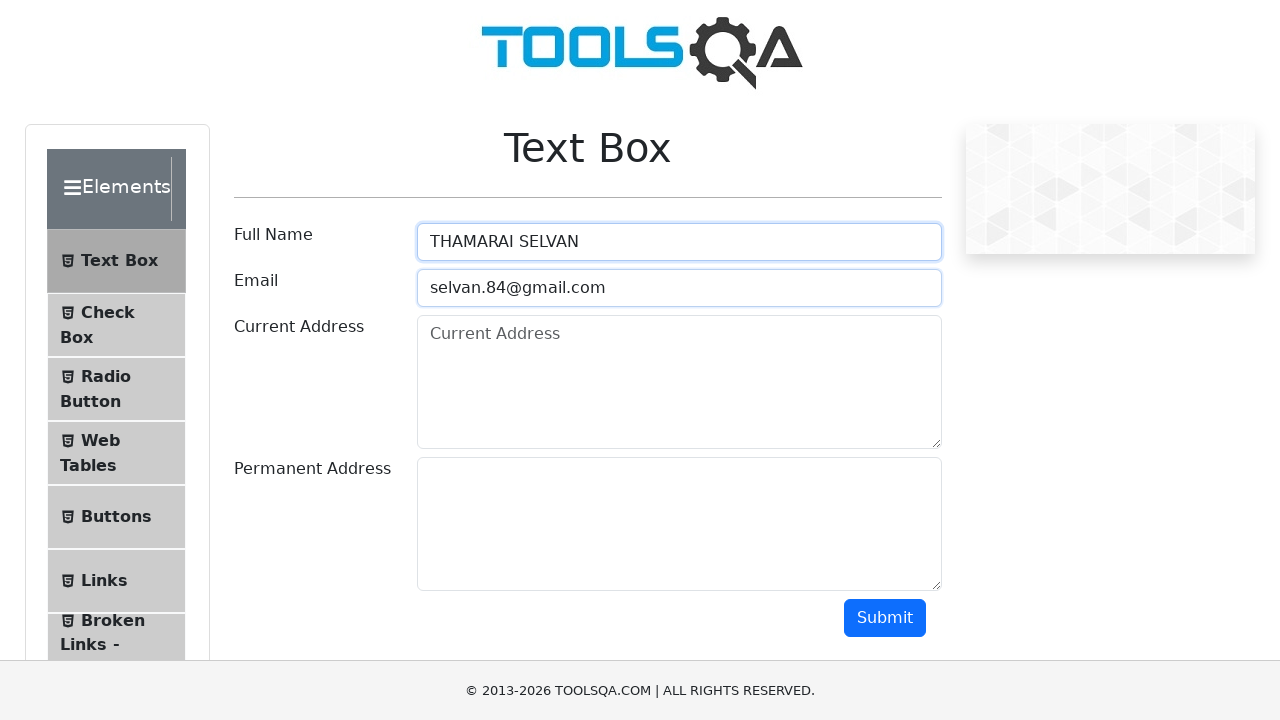

Filled current address field with 'chennai' on #currentAddress
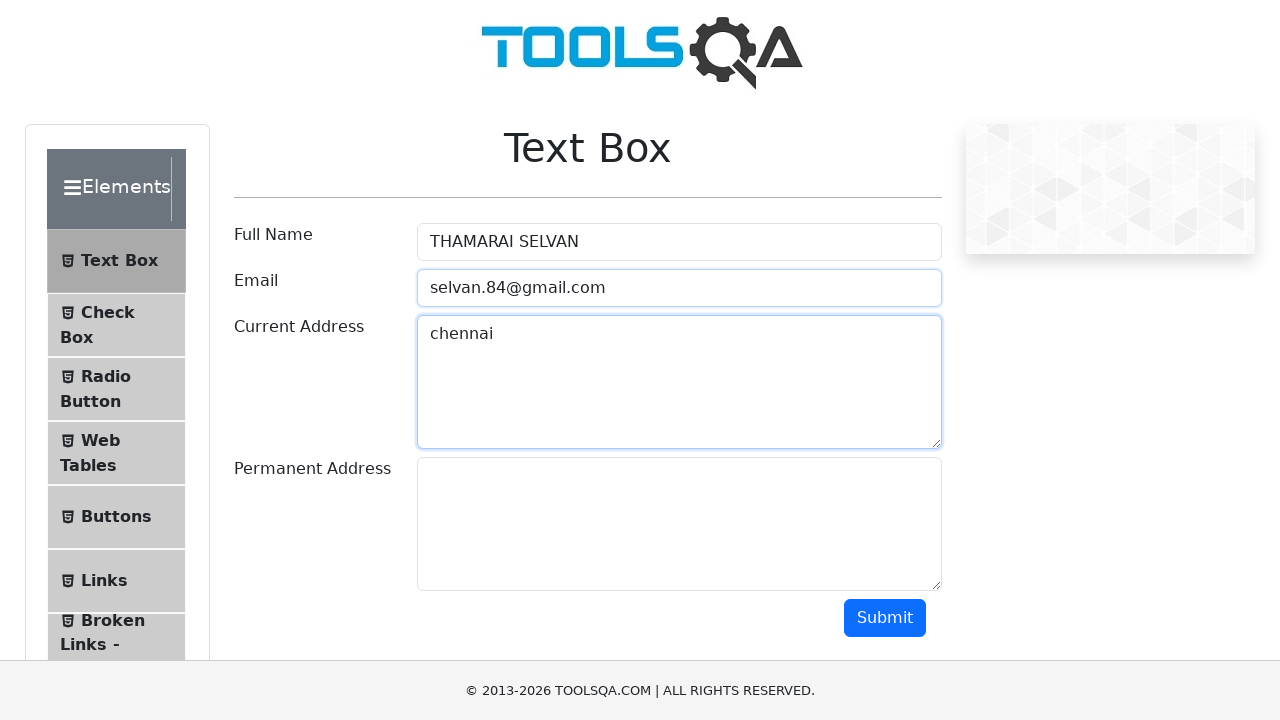

Clicked on current address field at (679, 382) on #currentAddress
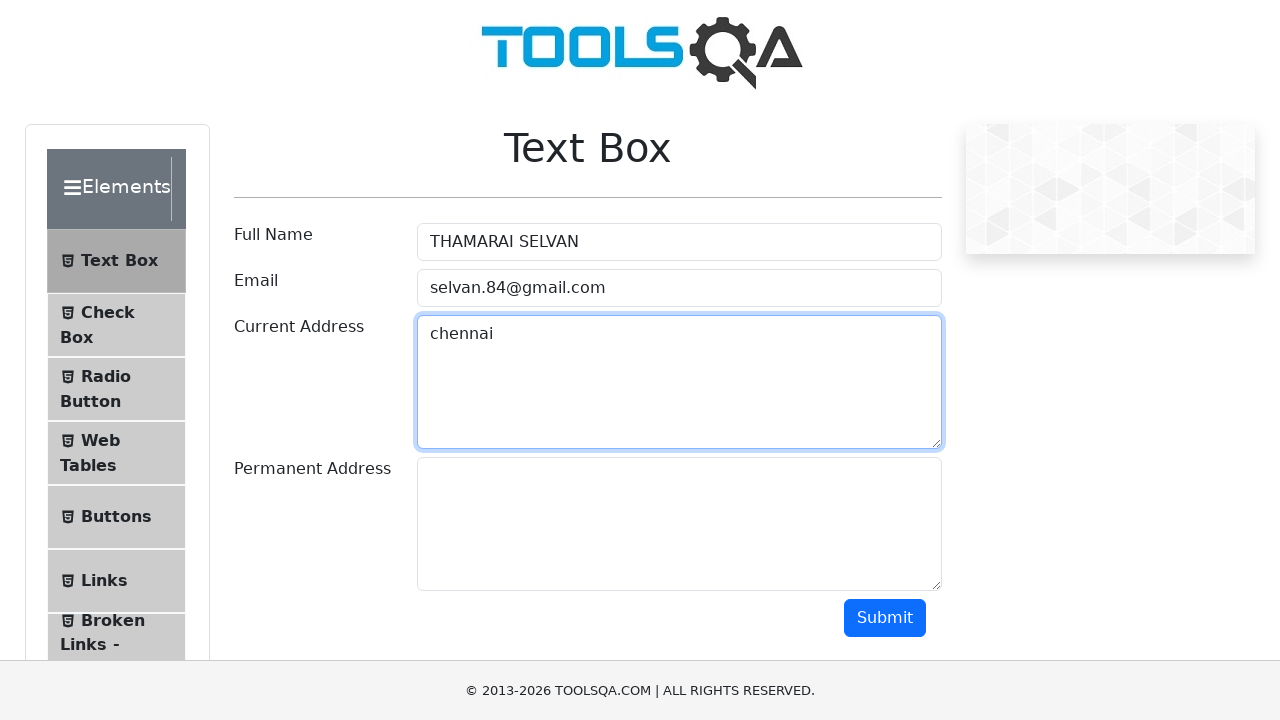

Selected all text in current address field using Ctrl+A
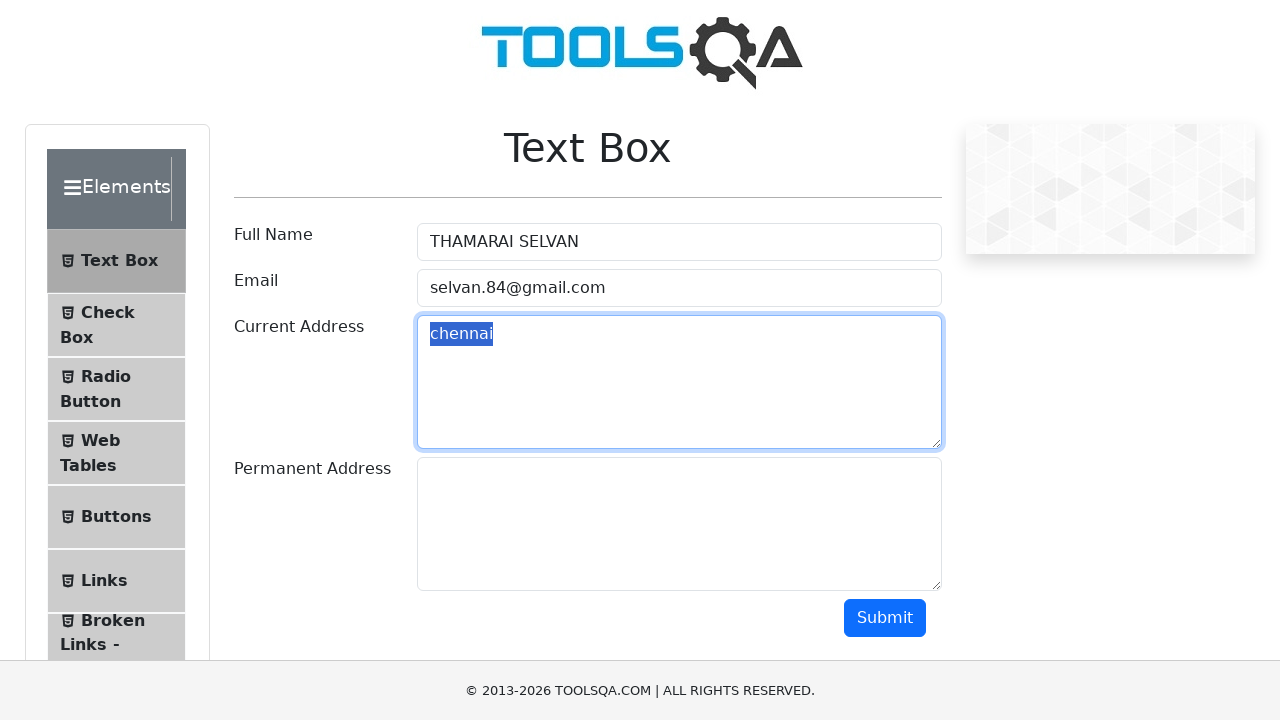

Copied selected text from current address field using Ctrl+C
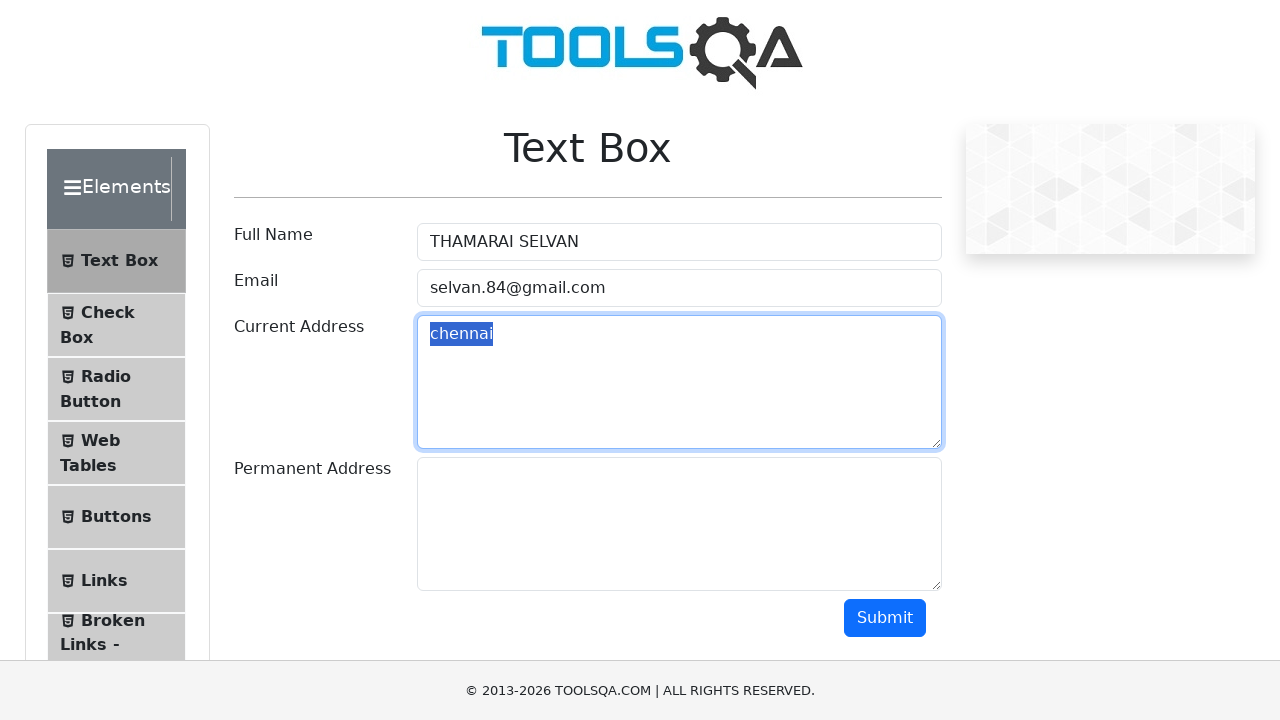

Pressed Tab to move to next field
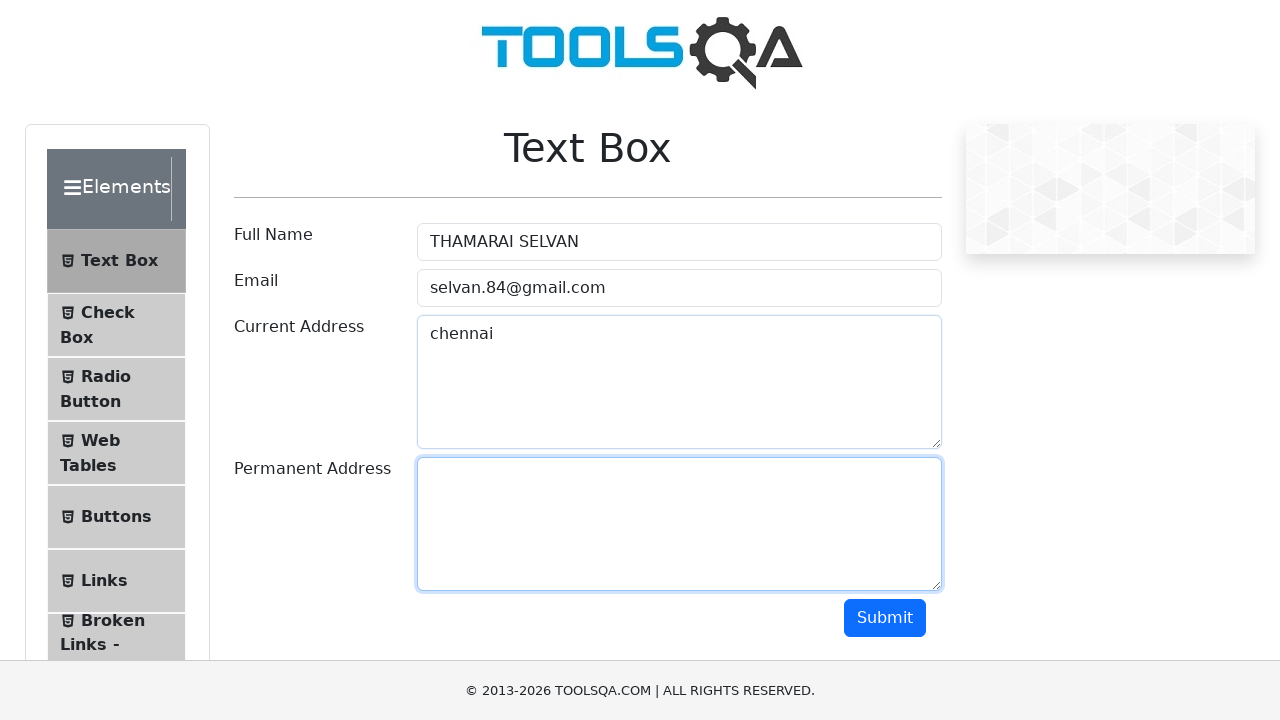

Clicked on permanent address field at (679, 524) on #permanentAddress
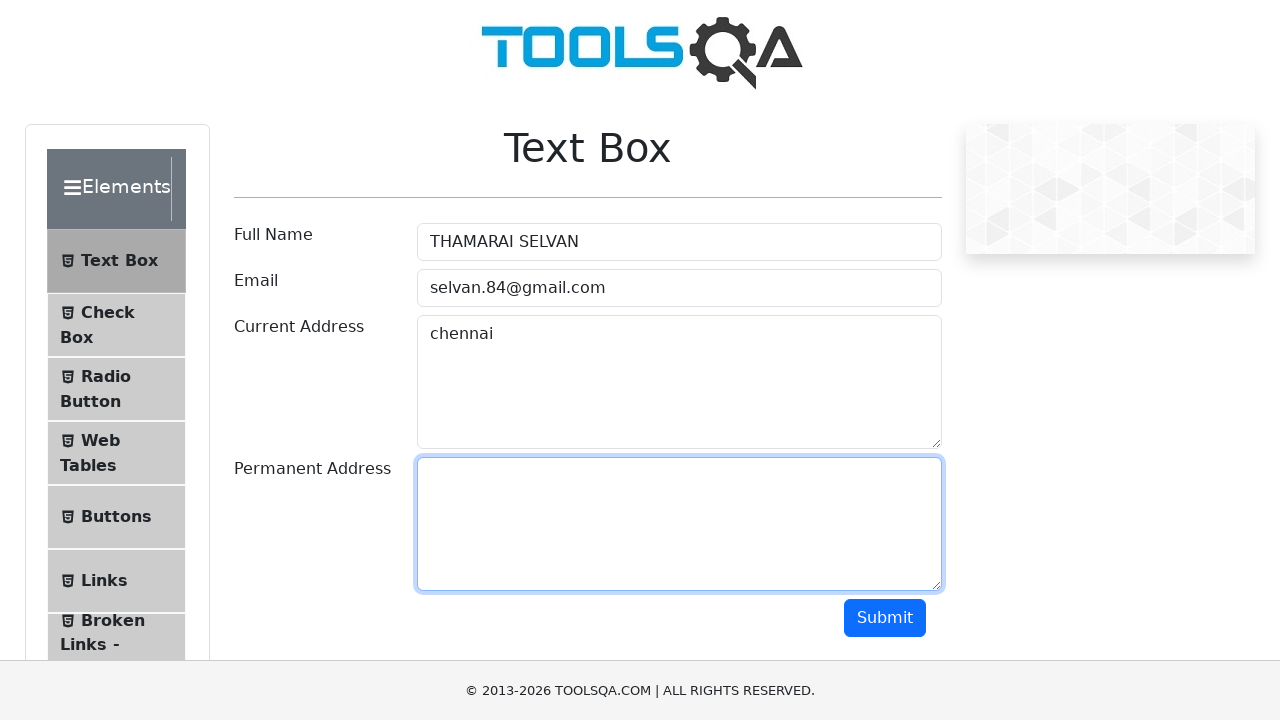

Pasted copied text into permanent address field using Ctrl+V
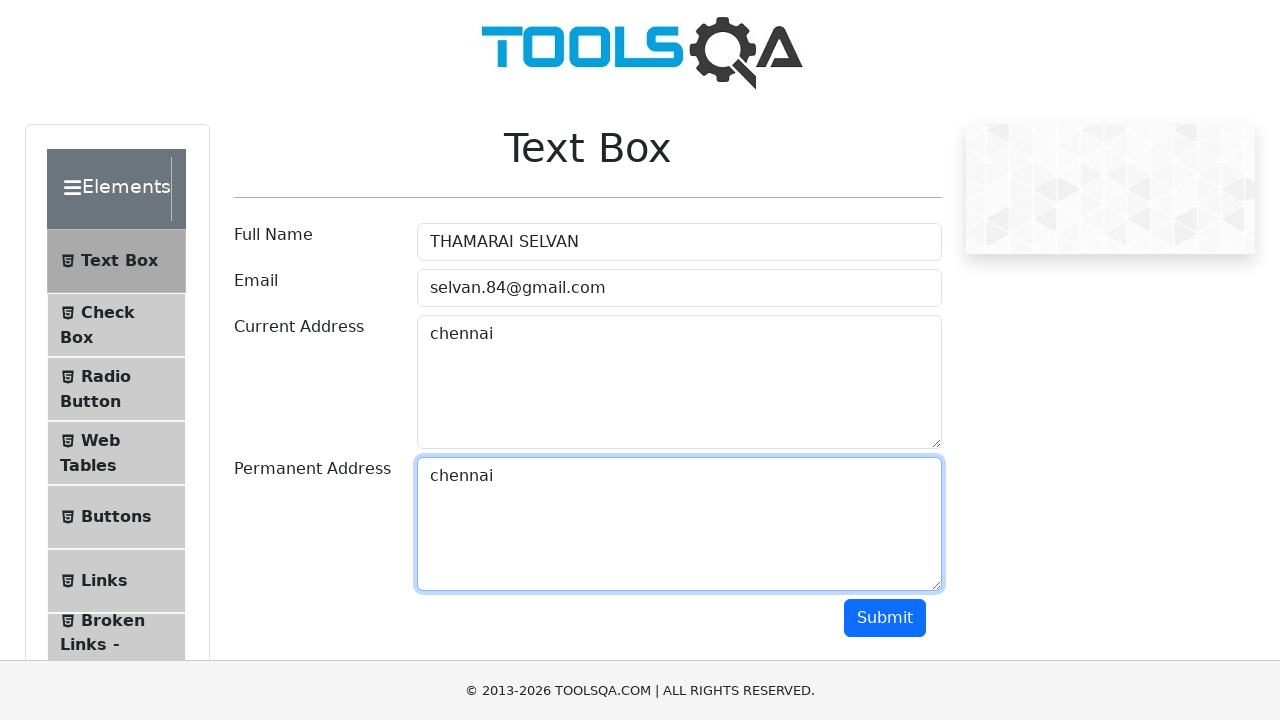

Retrieved value from current address field
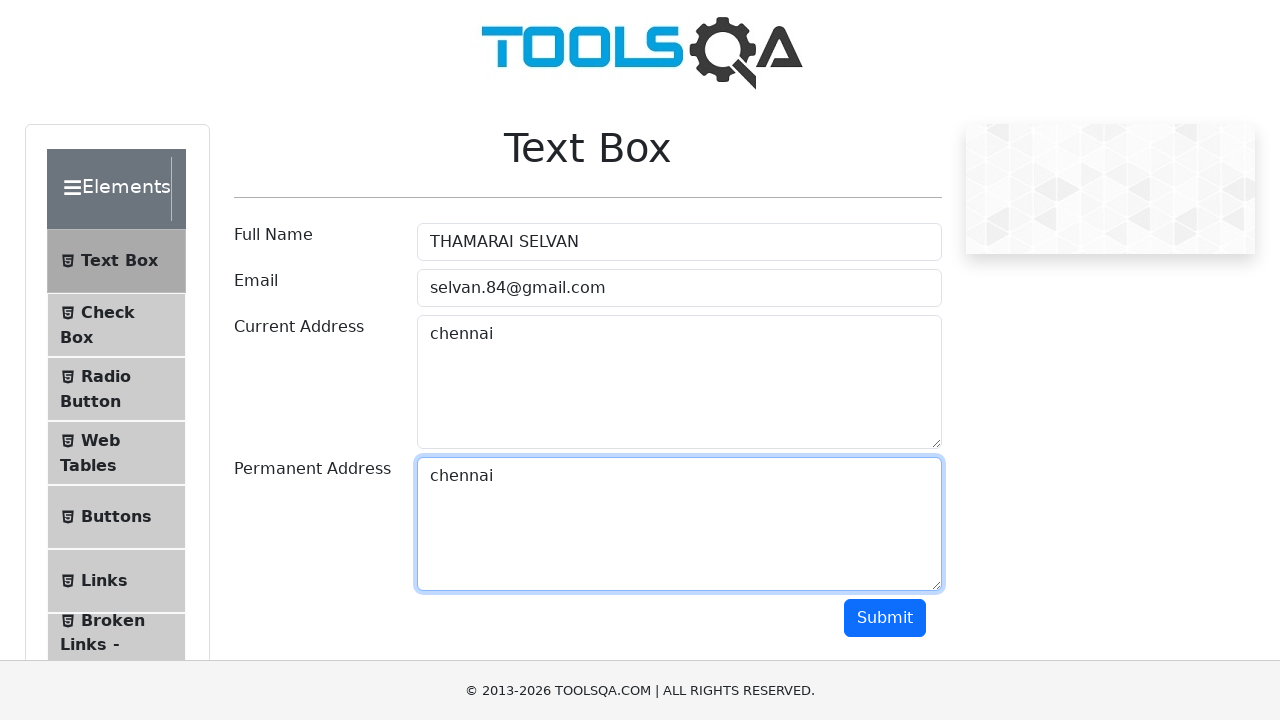

Retrieved value from permanent address field
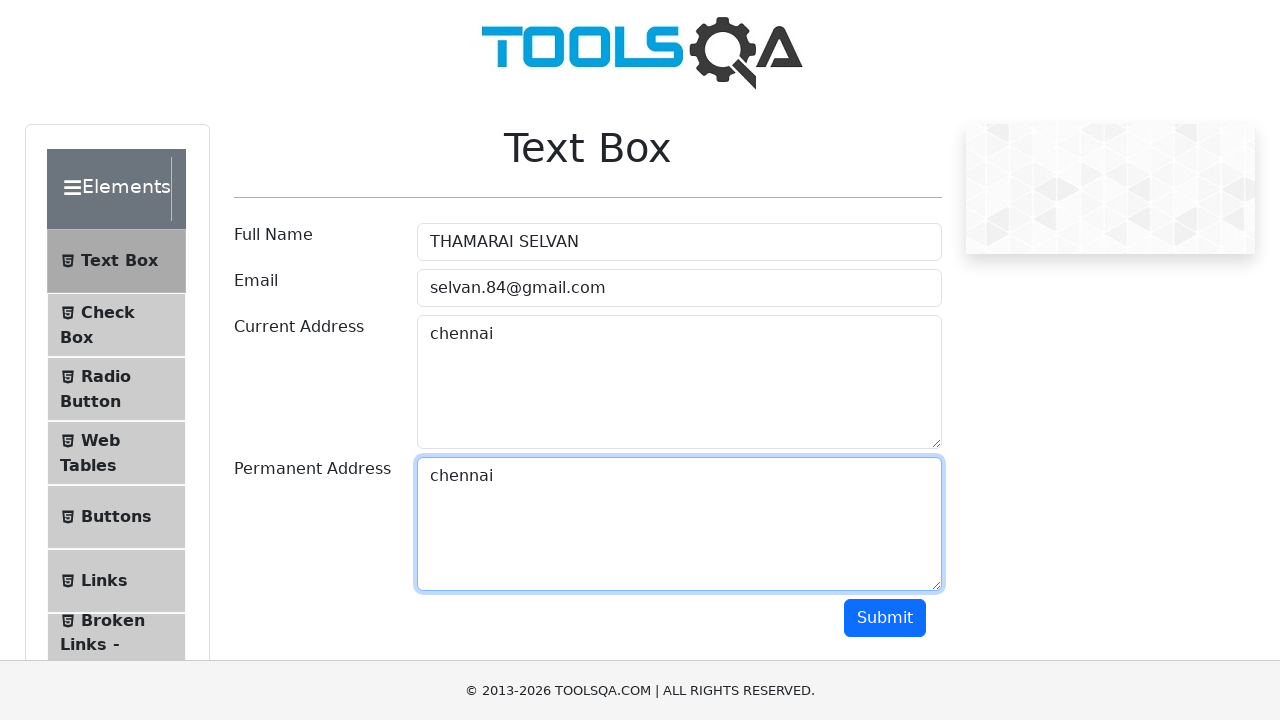

Verified that current address and permanent address fields contain the same value
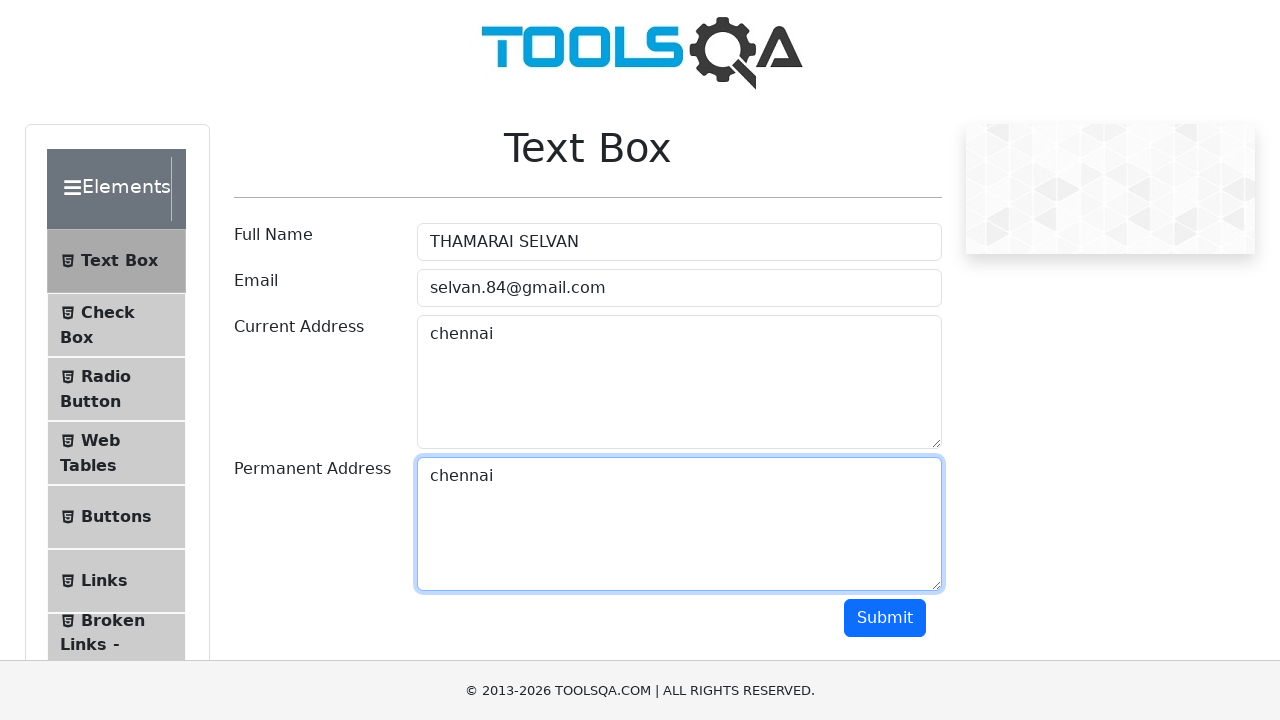

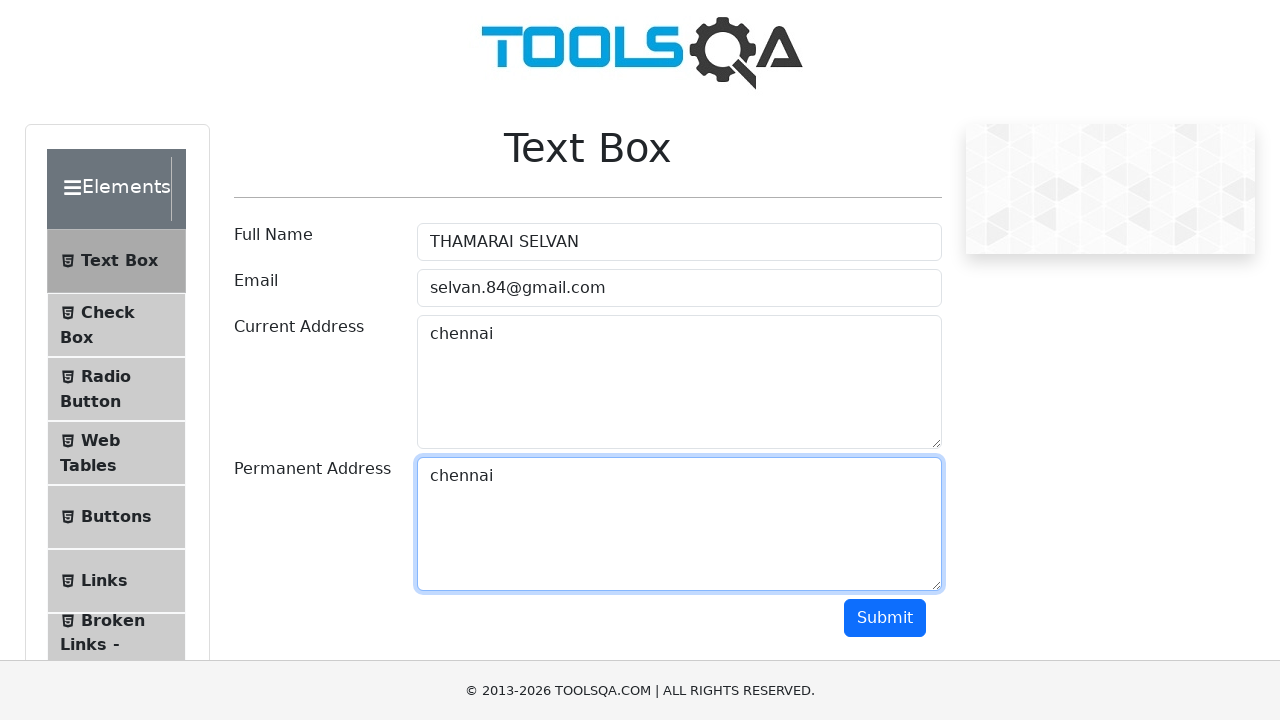